Tests the About Project section by clicking through menu items and verifying the main title text on the about page

Starting URL: https://topnews.ru

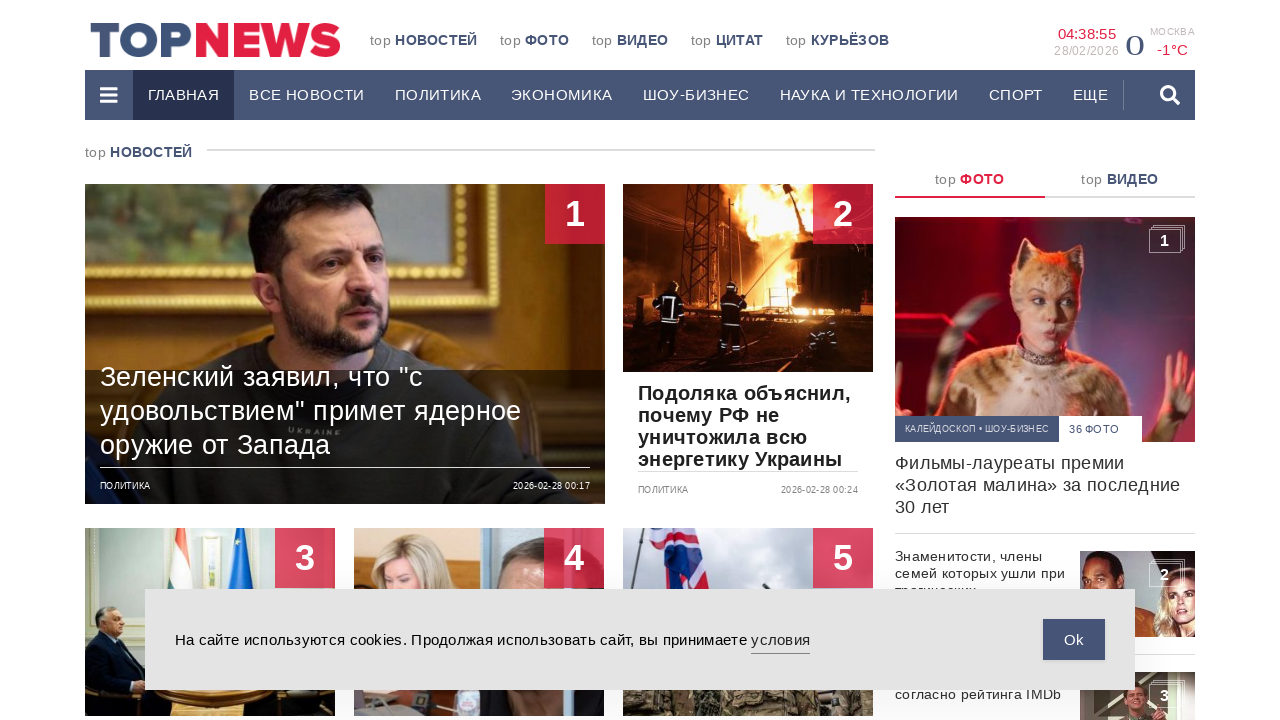

Clicked first menu item at (109, 95) on #menu-item-73200
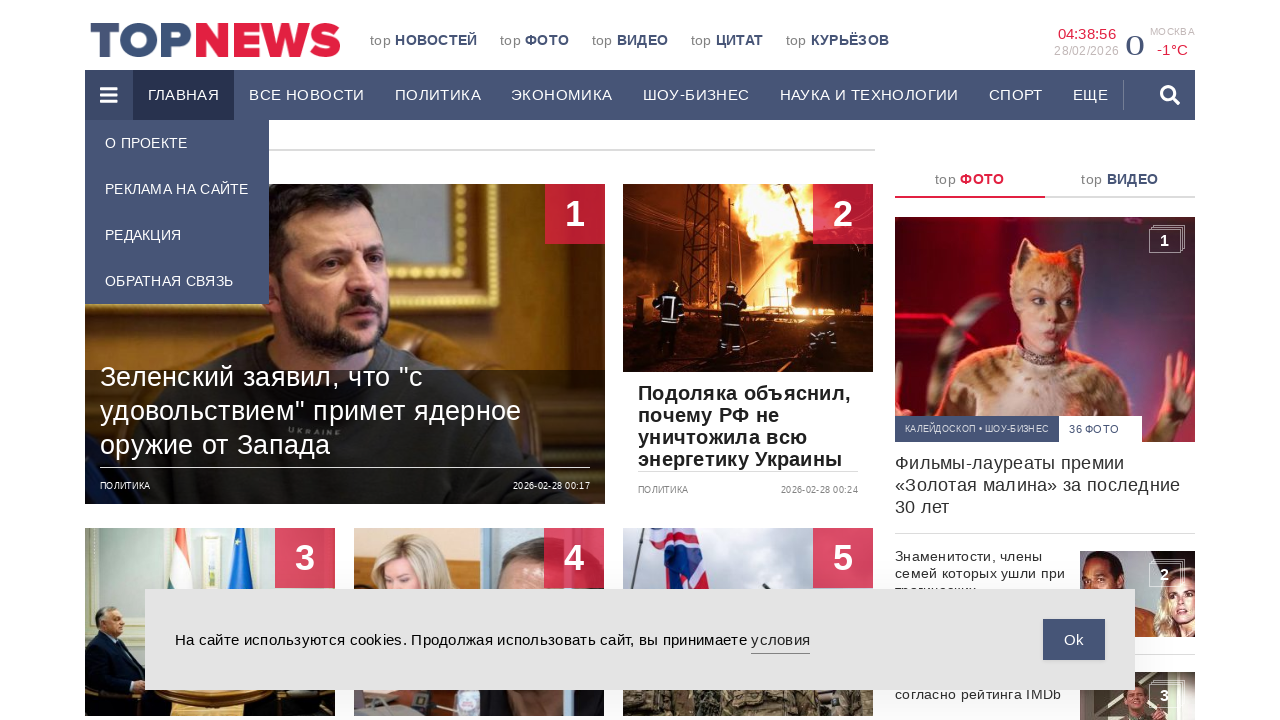

Clicked second menu item (about project) at (177, 143) on #menu-item-73201
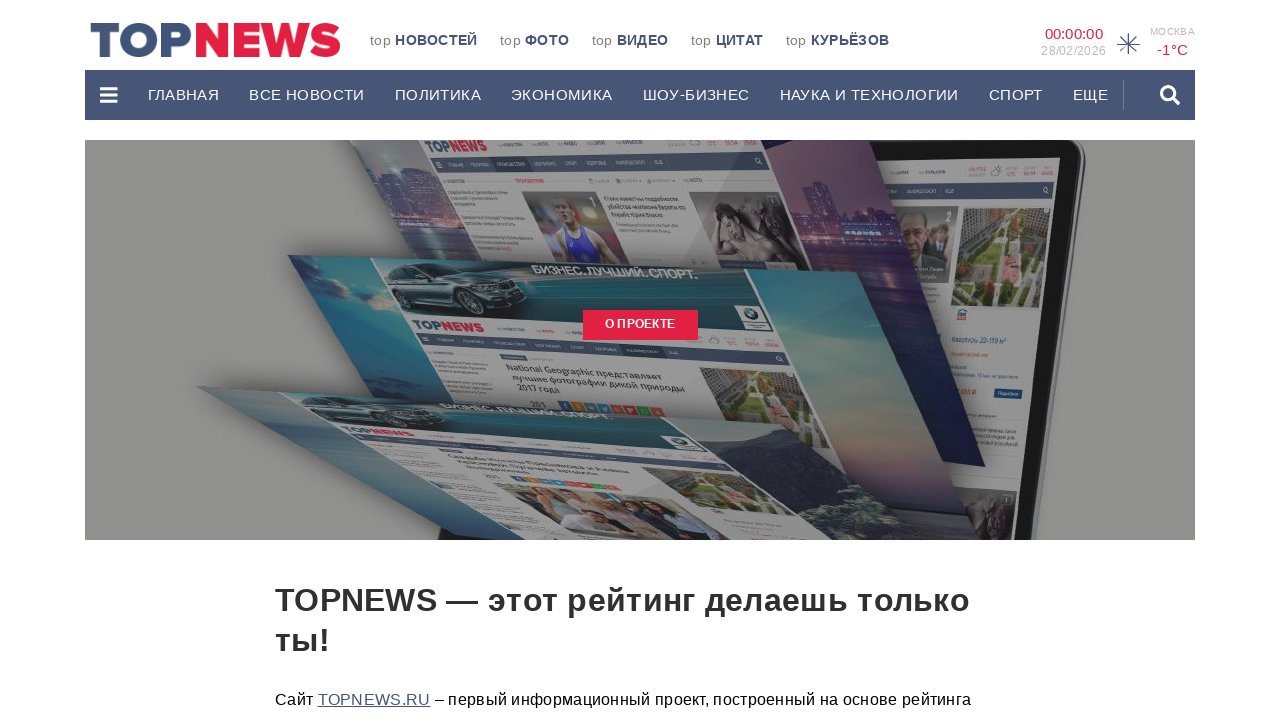

About page loaded and title element appeared
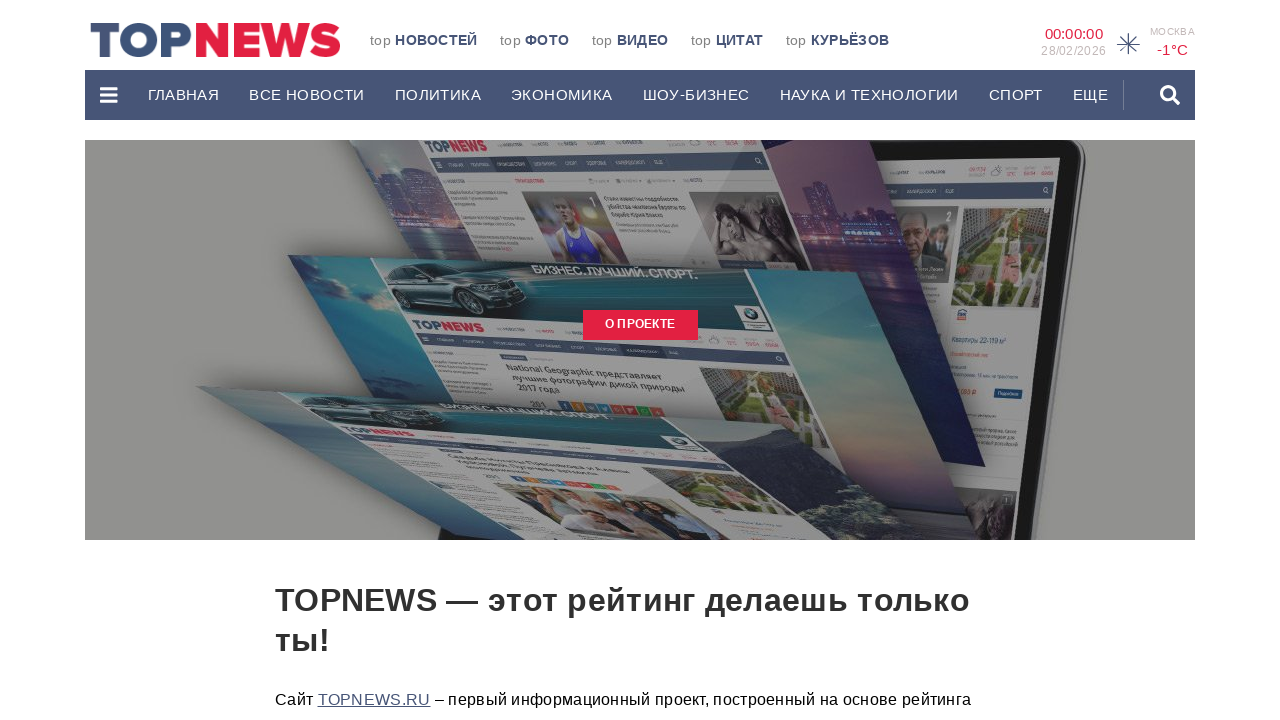

Retrieved about page title text: '
                TOPNEWS — этот рейтинг делаешь только ты!              '
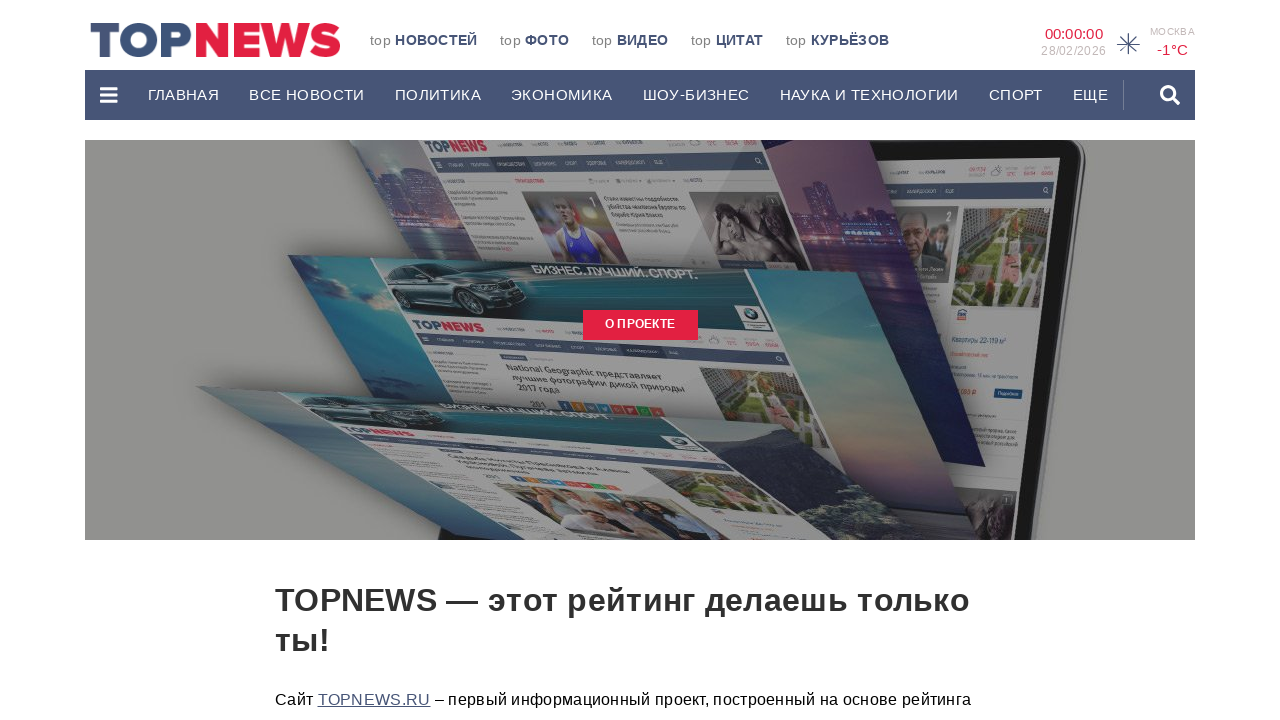

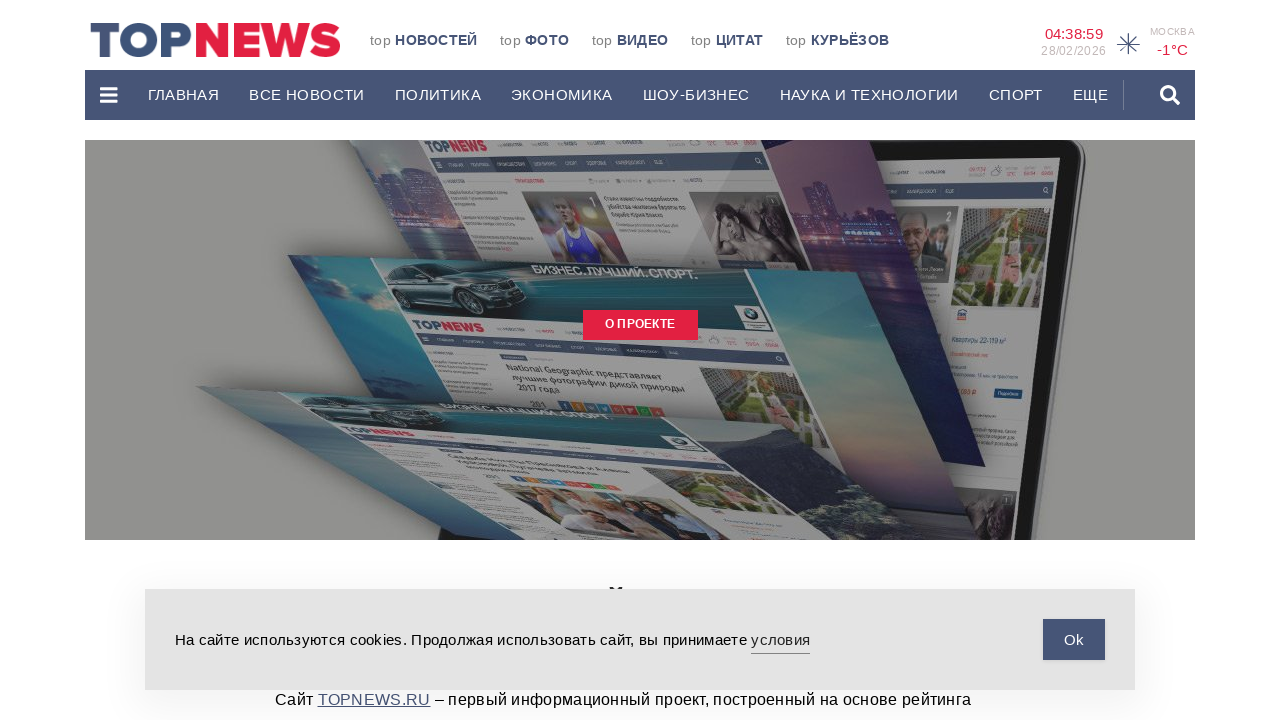